Tests explicit wait by clicking Start button and waiting for Hello World text to become visible.

Starting URL: http://the-internet.herokuapp.com/dynamic_loading/2

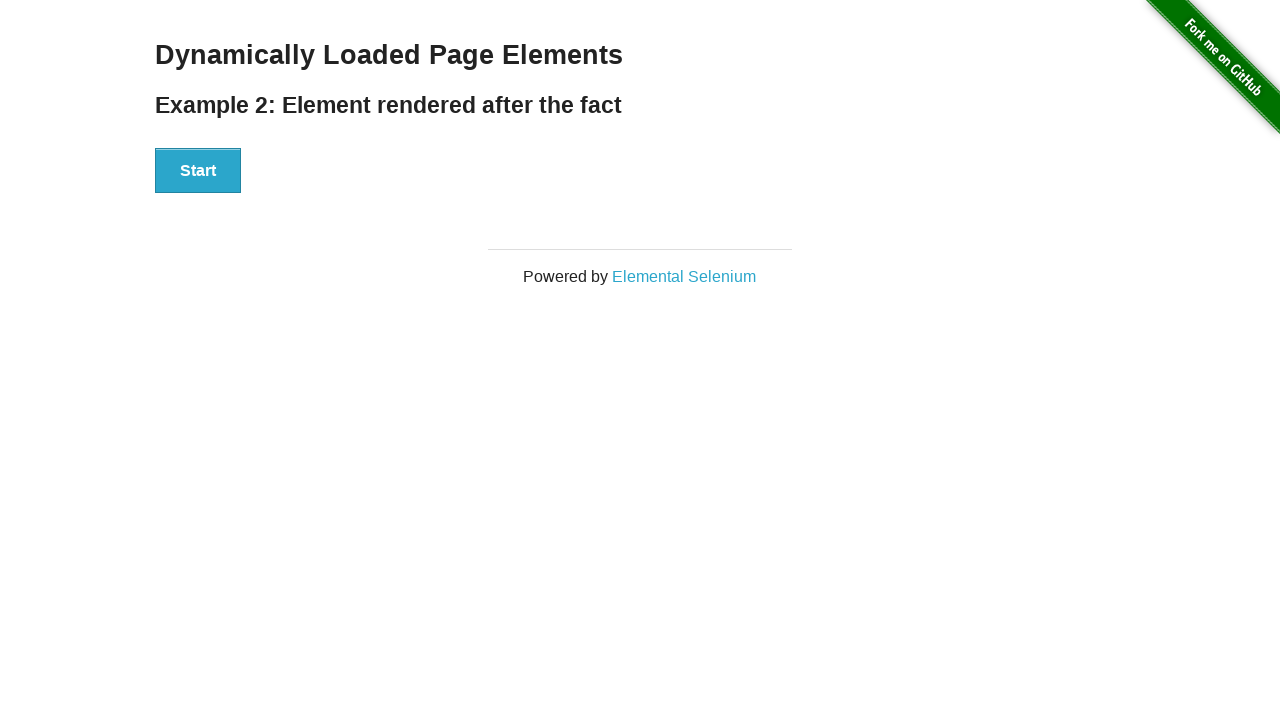

Clicked Start button at (198, 171) on button:has-text('Start')
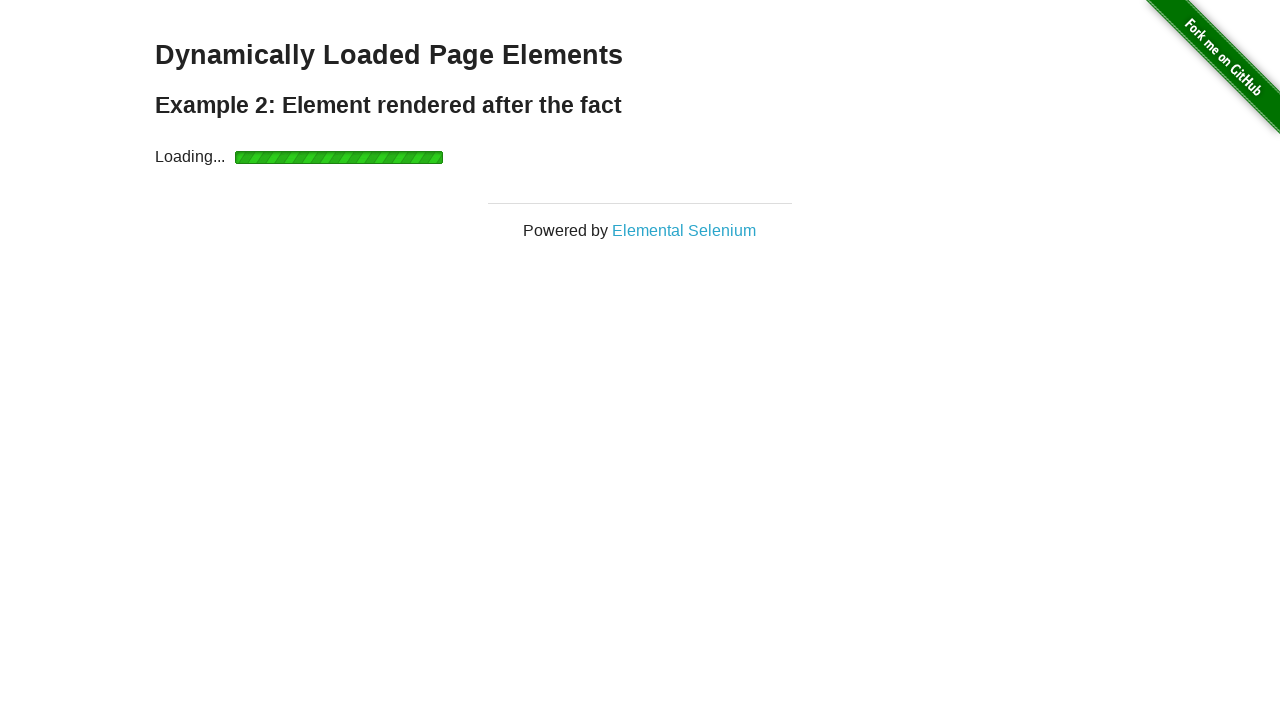

Waited for Hello World text to become visible
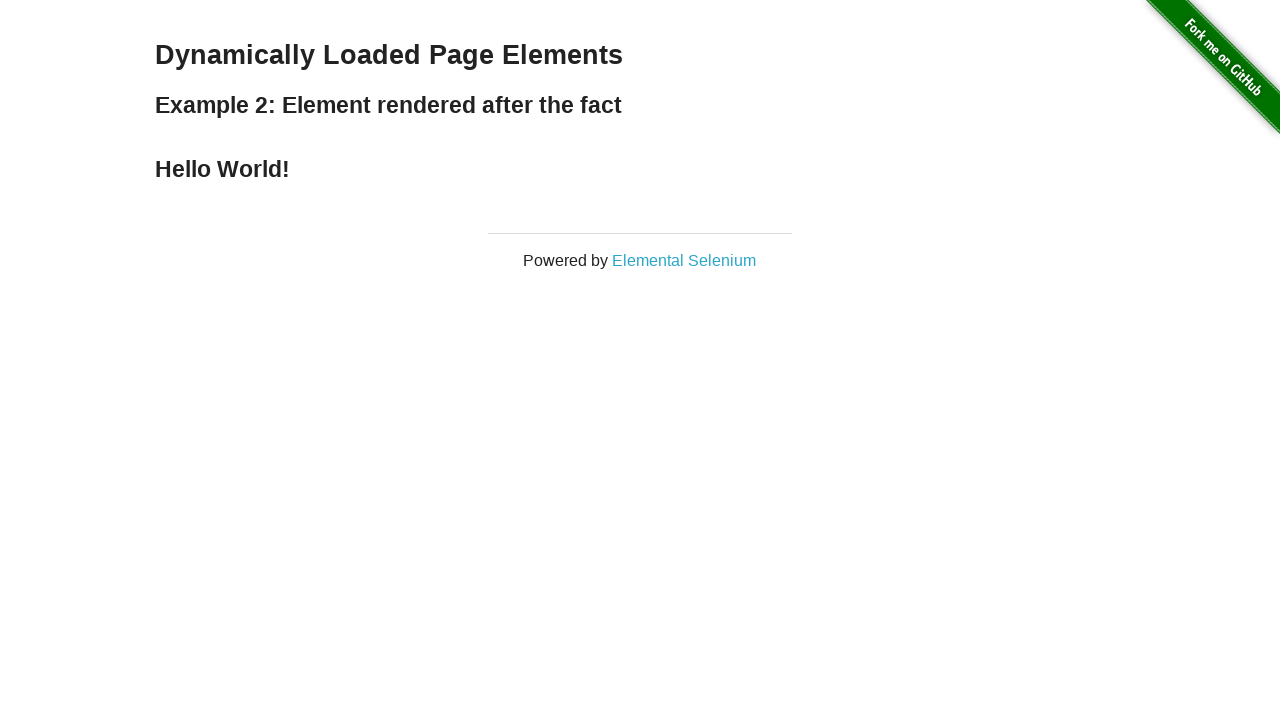

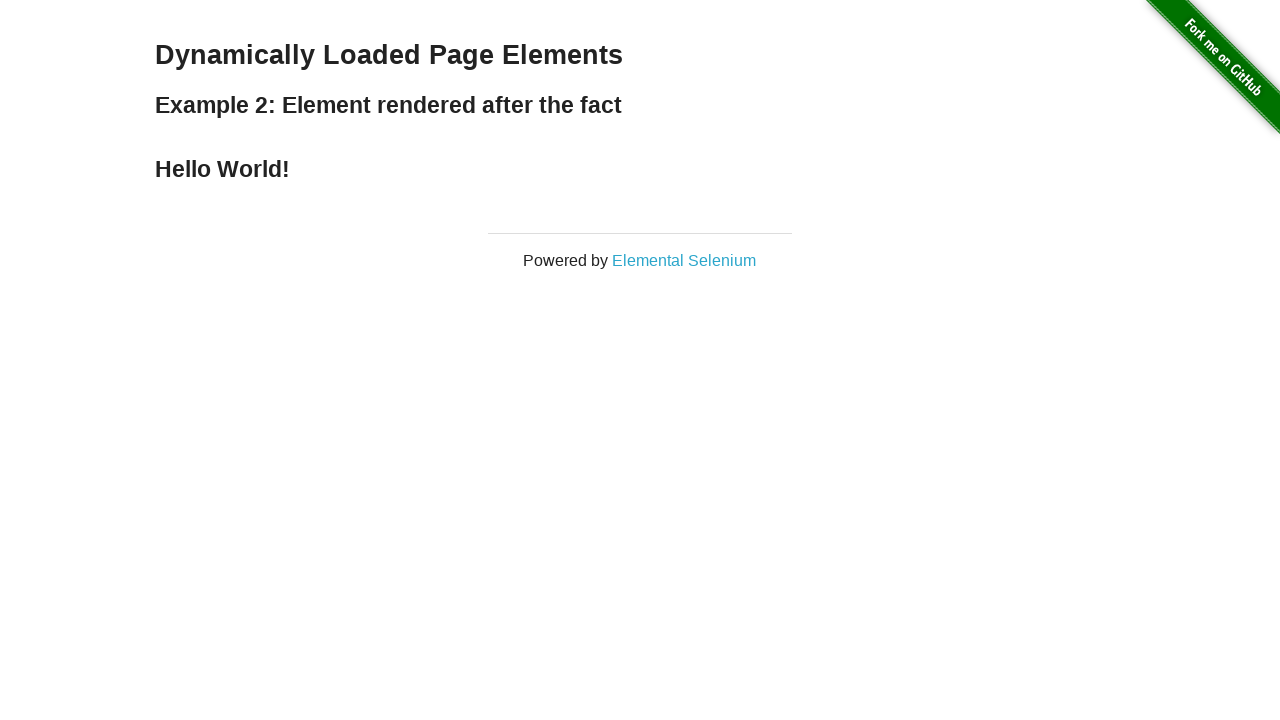